Tests the flight booking calendar popup functionality on MakeMyTrip by clicking on the Departure field and selecting a date from the calendar picker.

Starting URL: https://www.makemytrip.com/flights/

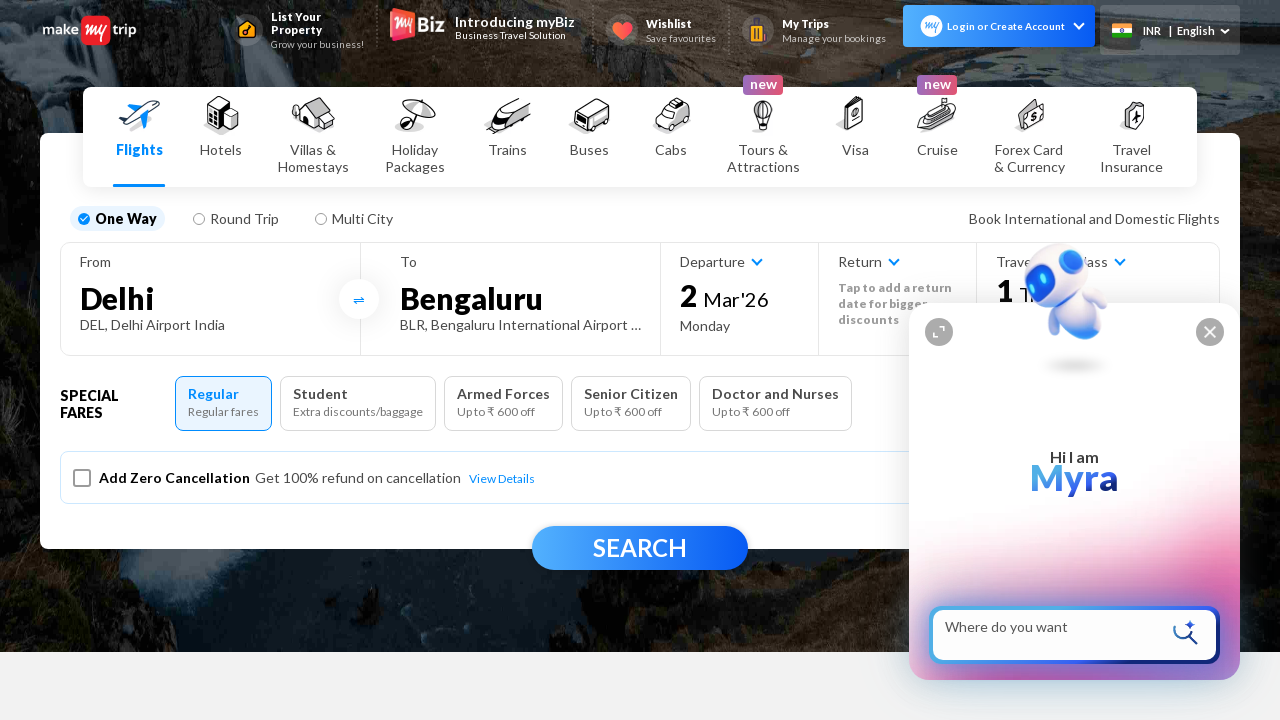

Clicked on page to dismiss any promotional overlay at (10, 10)
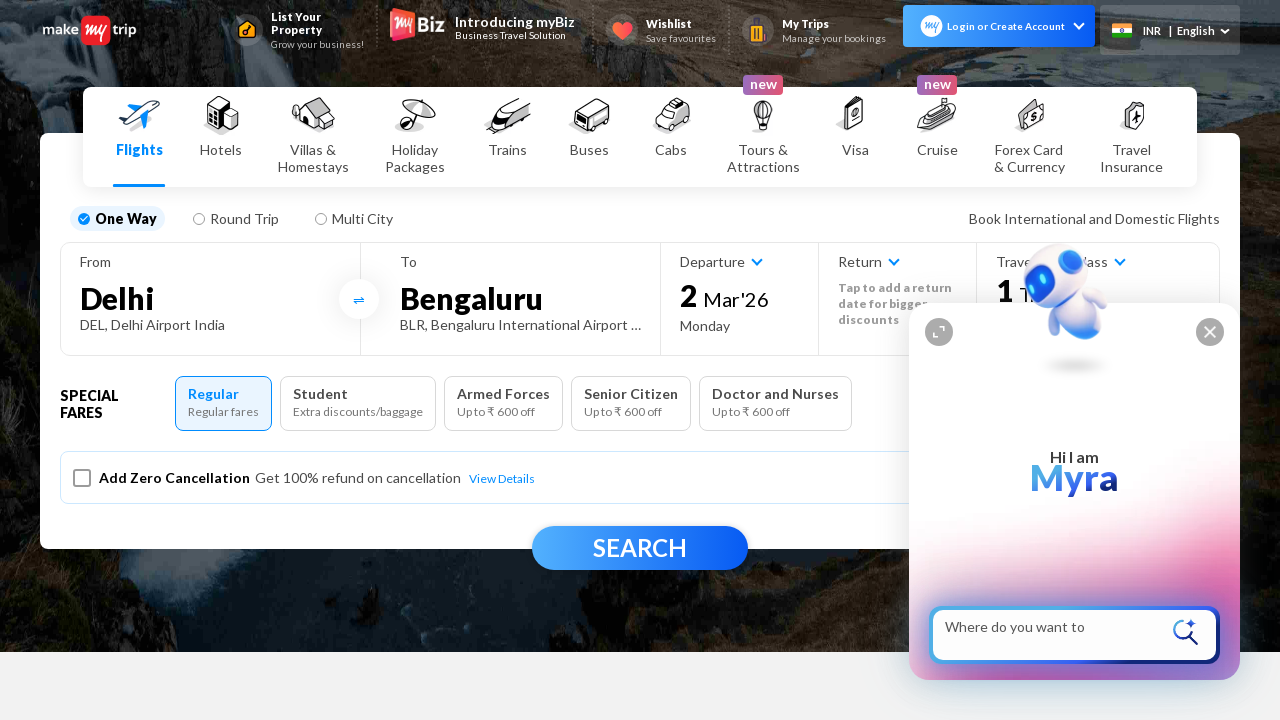

Waited 2000ms for page to settle
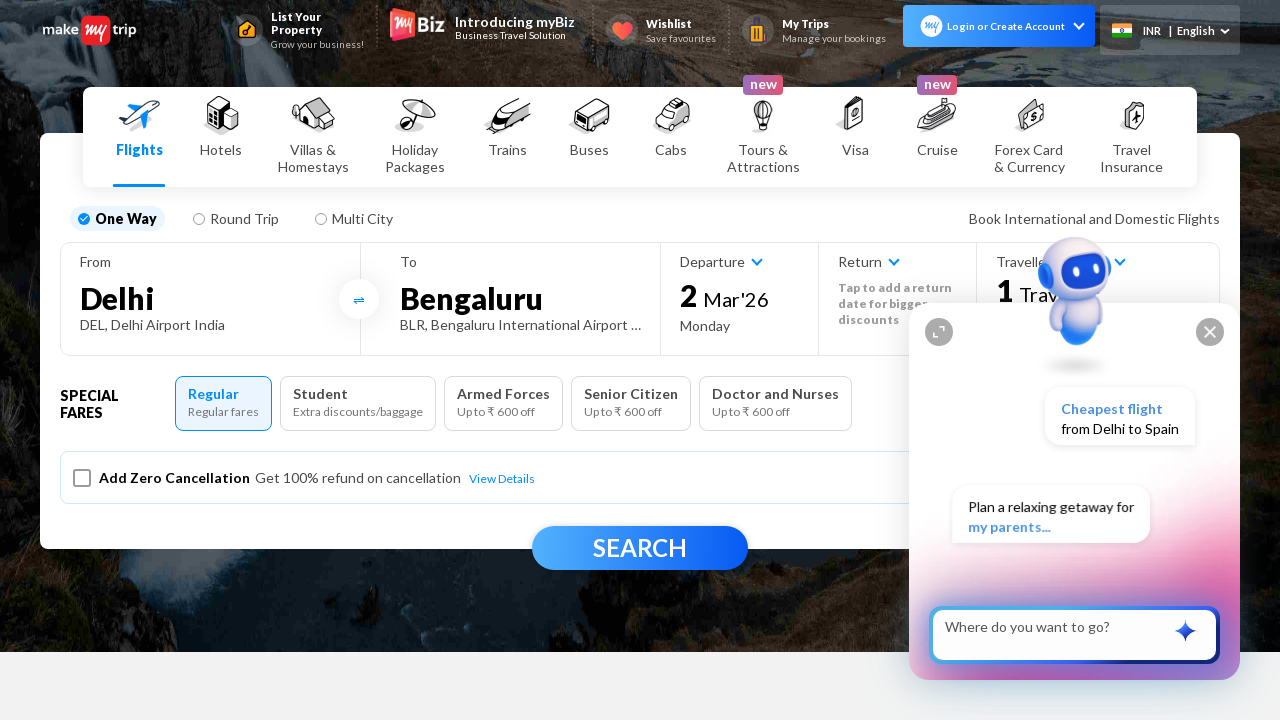

Clicked on Departure field to open calendar popup at (740, 262) on xpath=//span[text()='Departure']
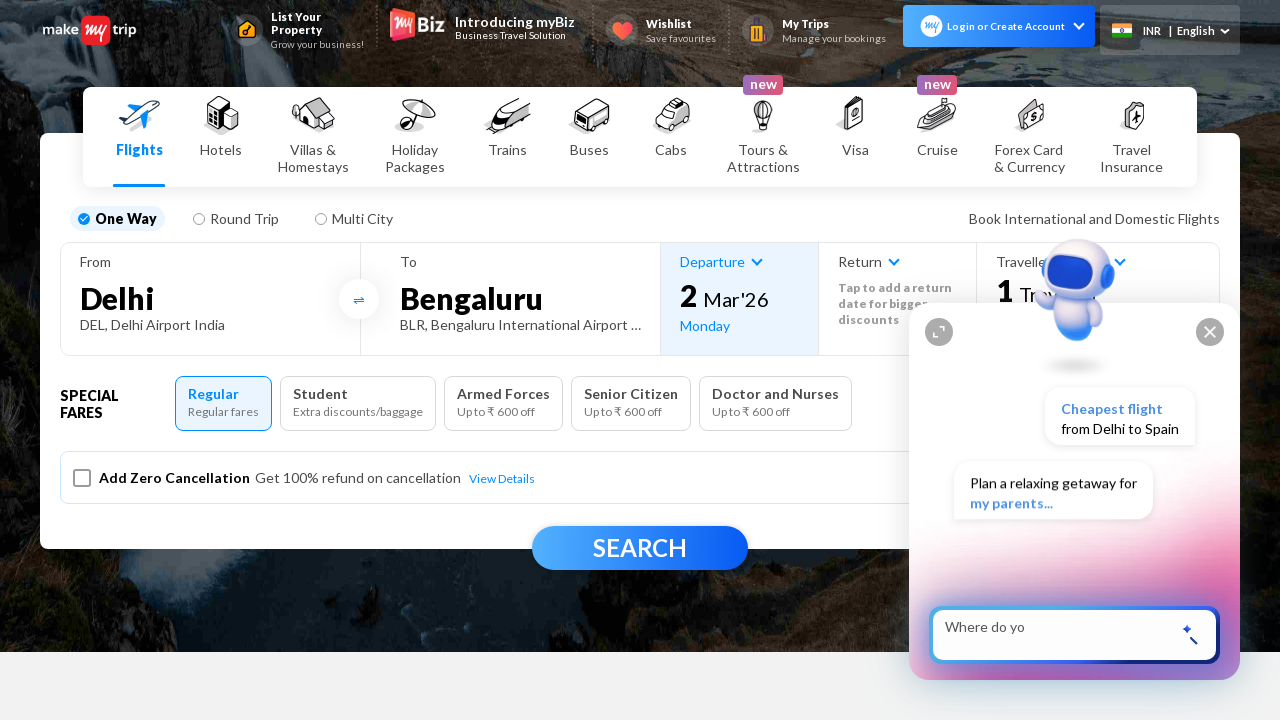

Waited 4000ms for calendar picker to load
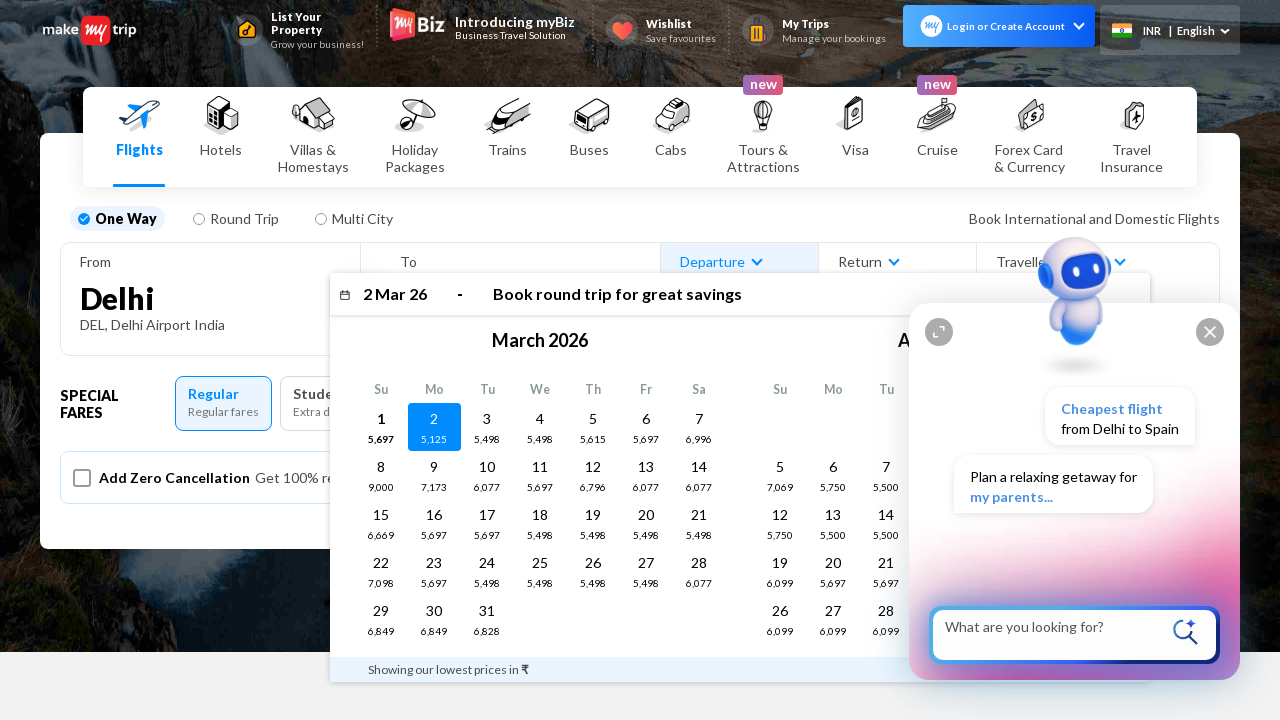

Selected the 25th date from the calendar picker at (540, 562) on xpath=//div[contains(@class, 'DayPicker-Month')]//p[text()='25']
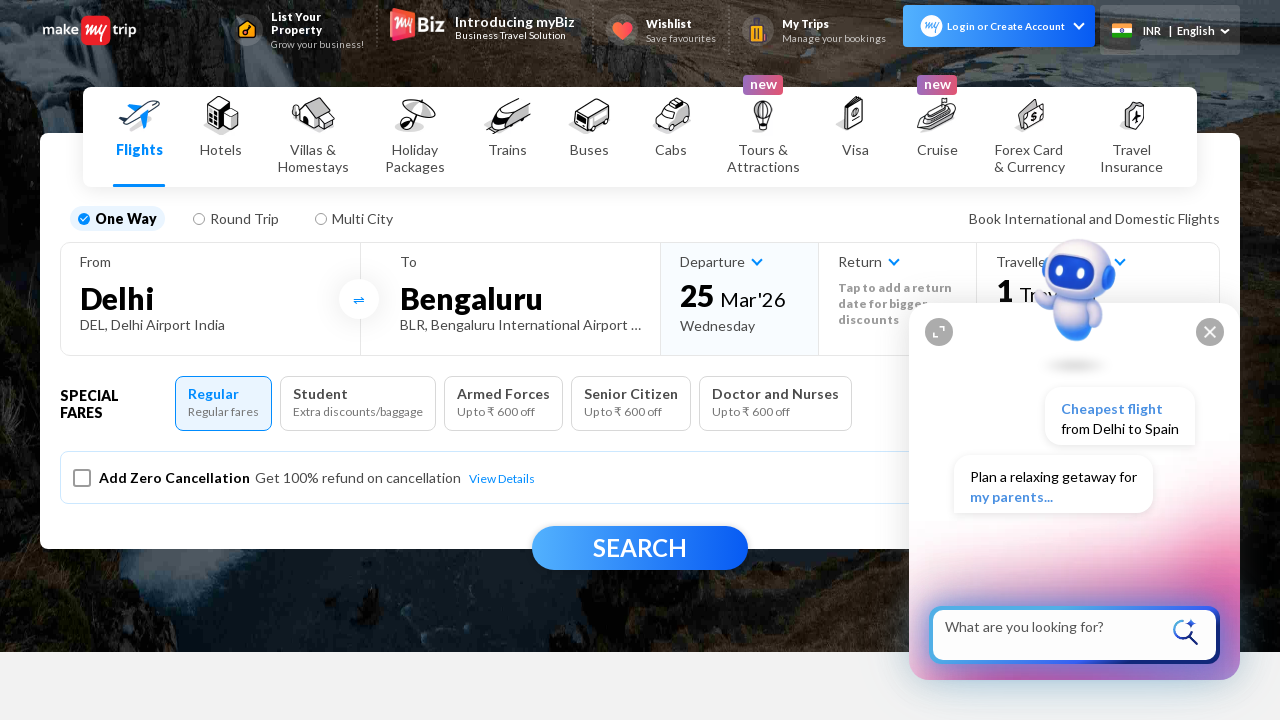

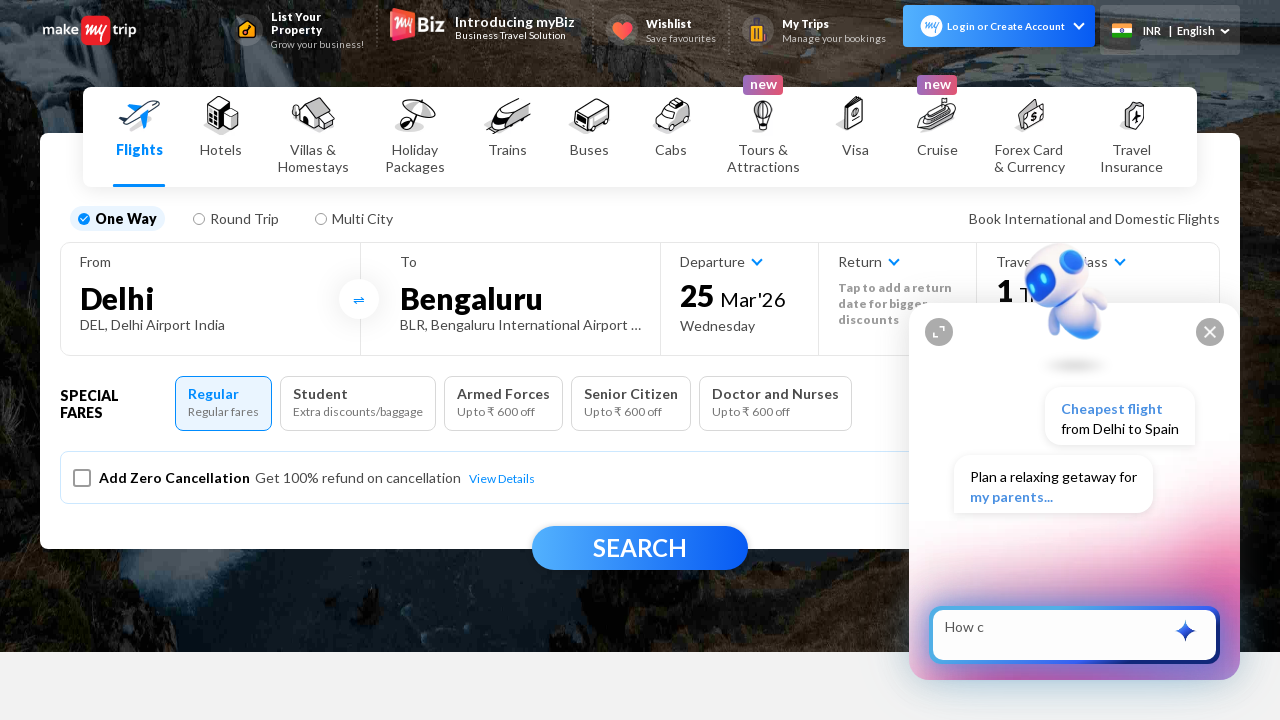